Tests a signup form by filling in first name, last name, and email fields, then submitting the form by pressing Enter on the signup button.

Starting URL: http://secure-retreat-92358.herokuapp.com/

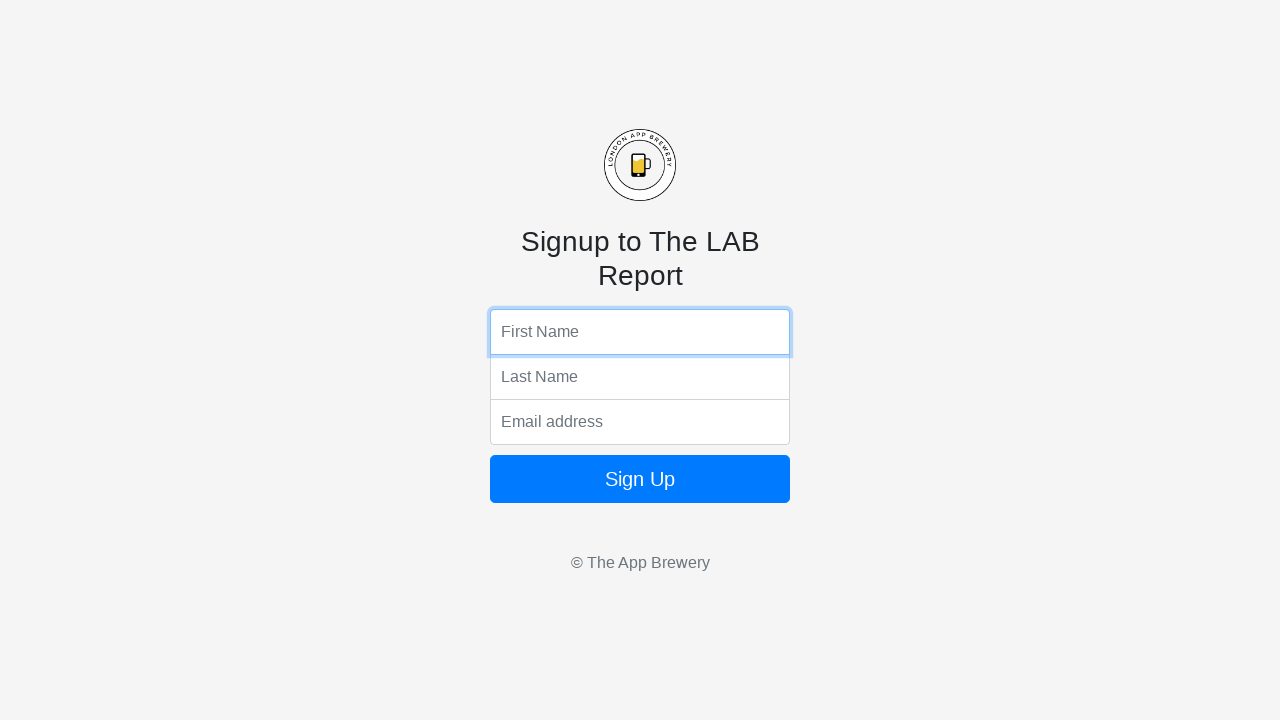

Filled first name field with 'Hiren' on input[name='fName']
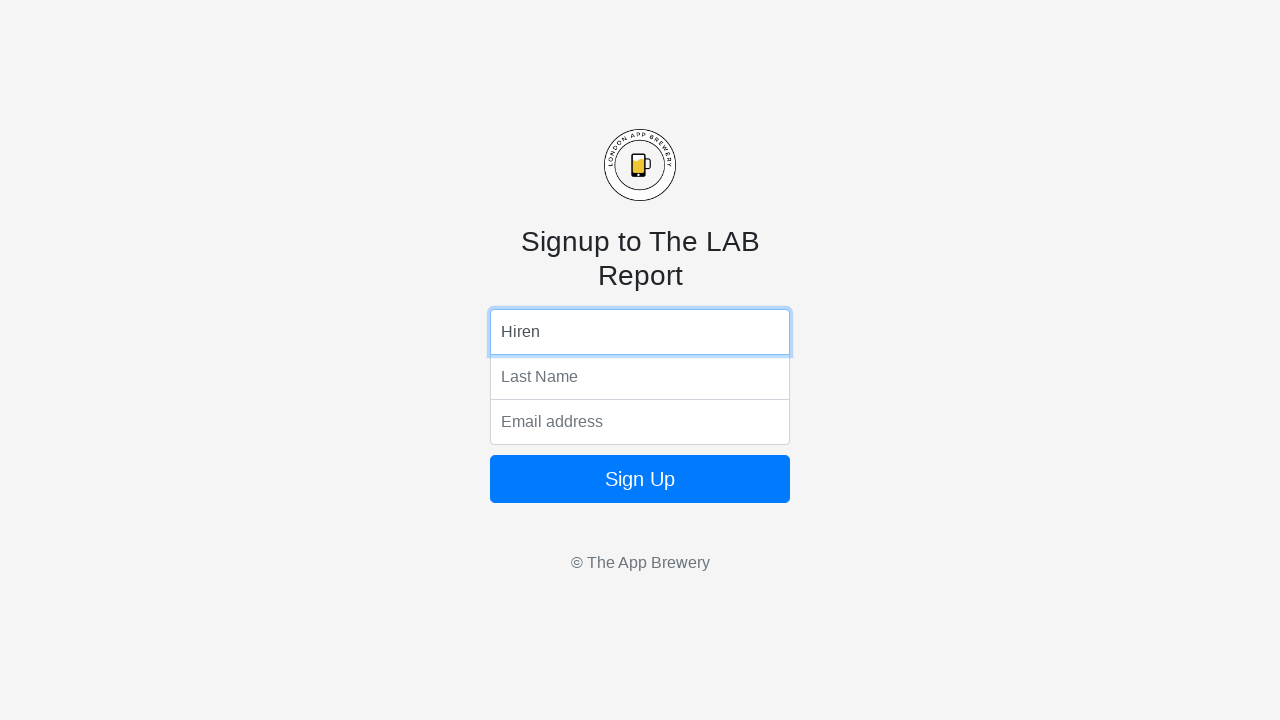

Filled last name field with 'Patel' on input[name='lName']
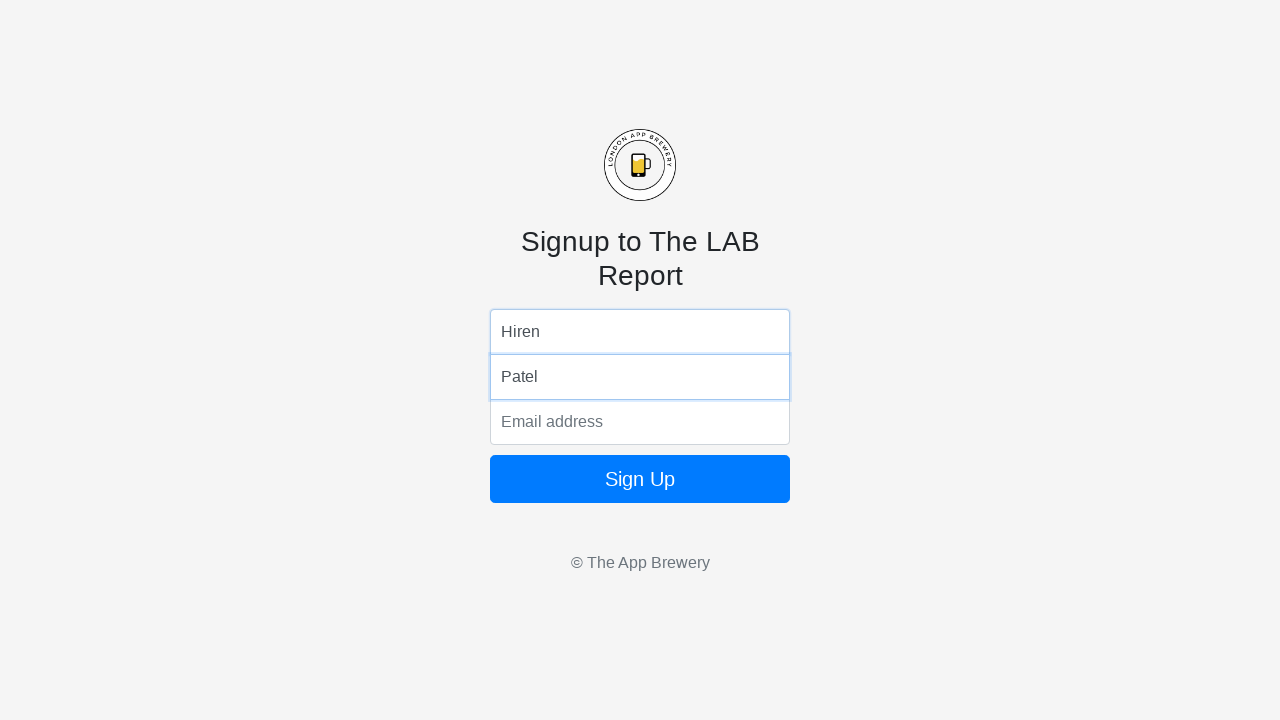

Filled email field with 'hiren.patel@example.com' on input[name='email']
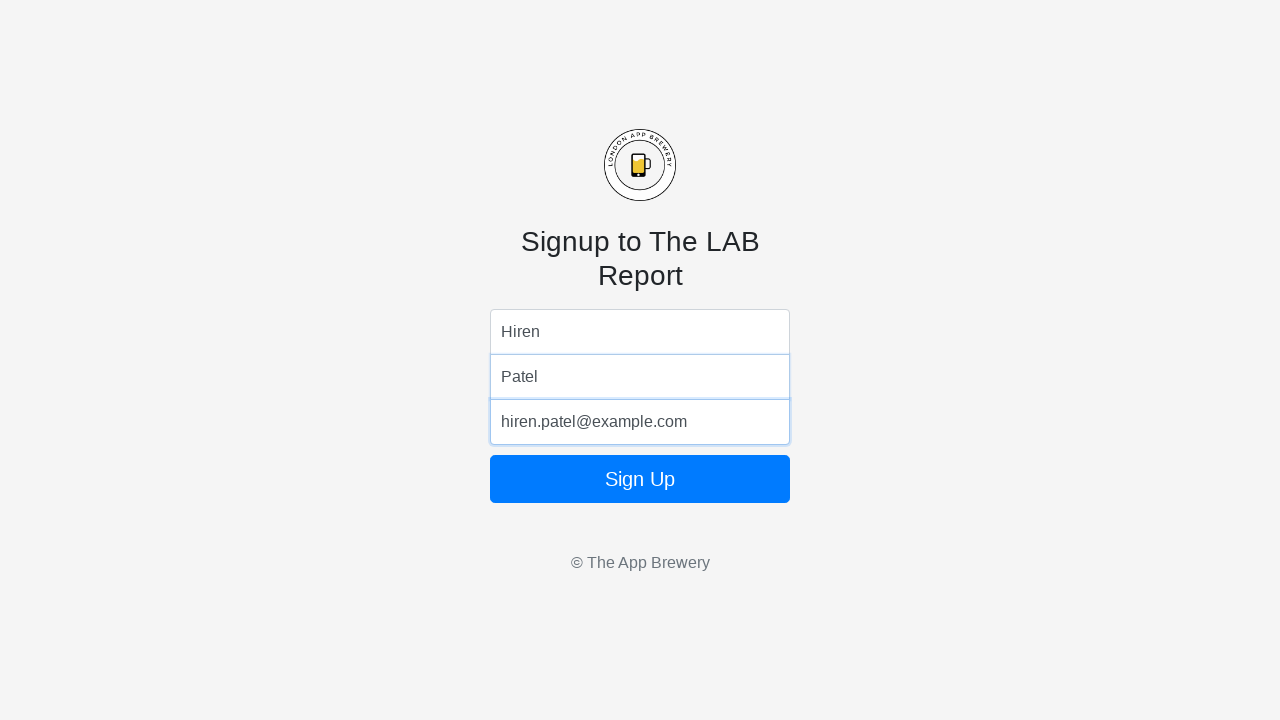

Clicked the signup button to submit the form at (640, 479) on .btn-primary
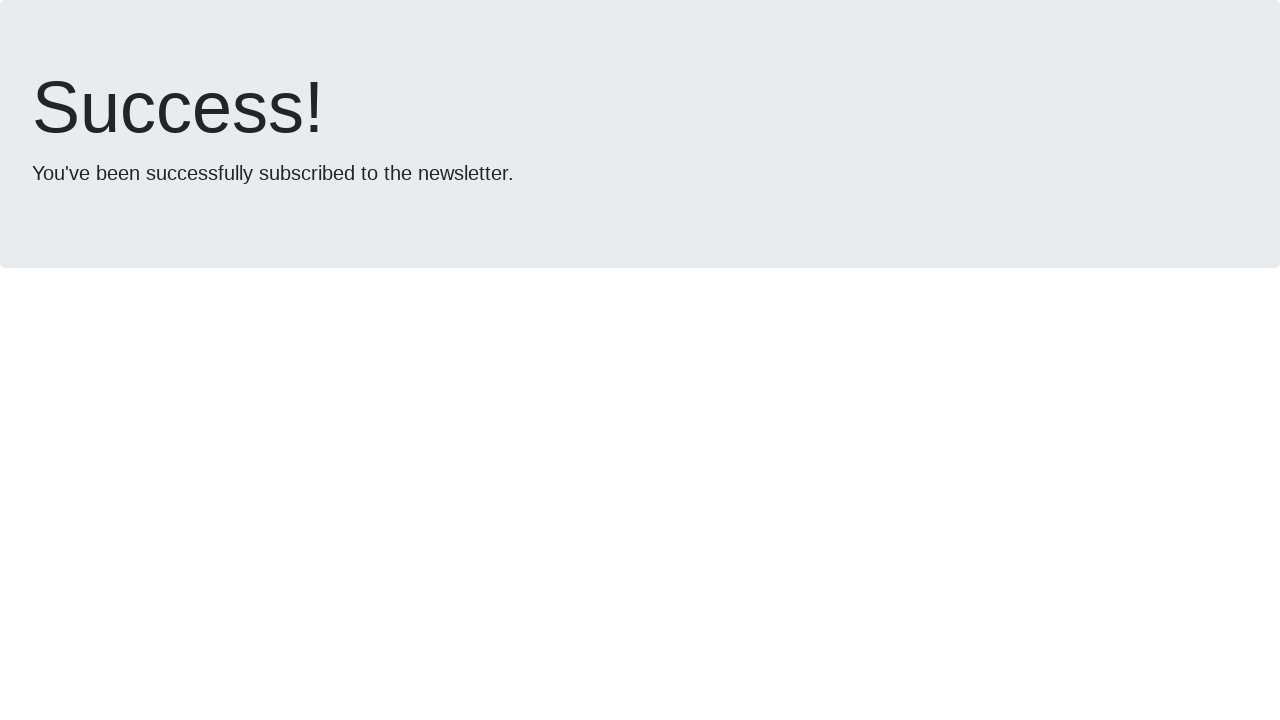

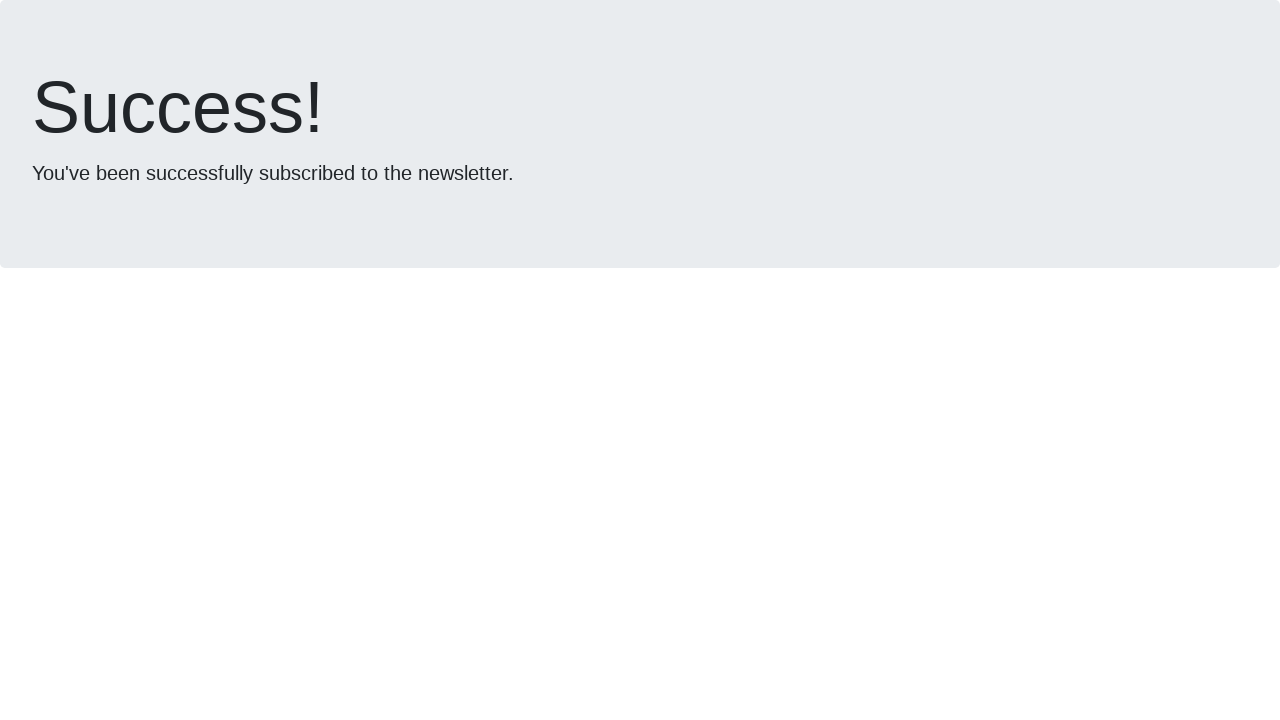